Tests dismissing a JavaScript confirm alert by clicking a button, canceling the alert, and verifying the cancel message

Starting URL: https://automationfc.github.io/basic-form/index.html

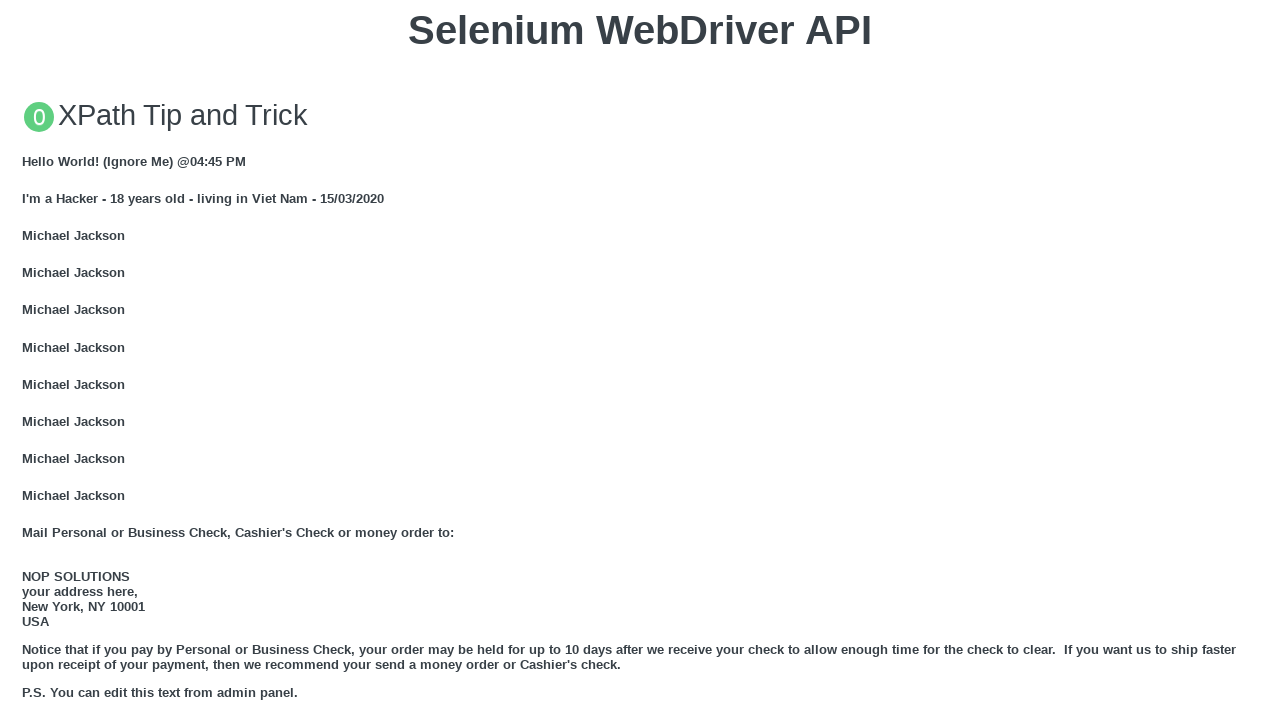

Set up dialog handler to dismiss confirm alerts
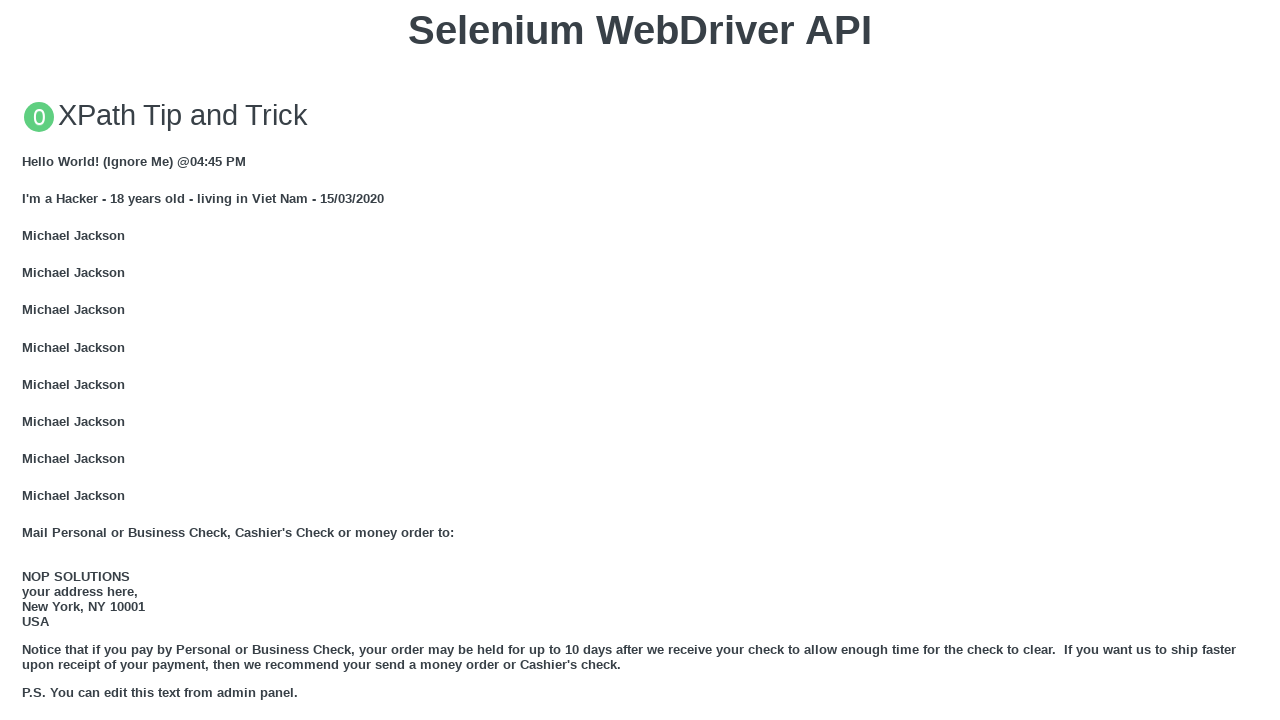

Clicked 'Click for JS Confirm' button to trigger JS Confirm dialog at (640, 360) on xpath=//button[text()='Click for JS Confirm']
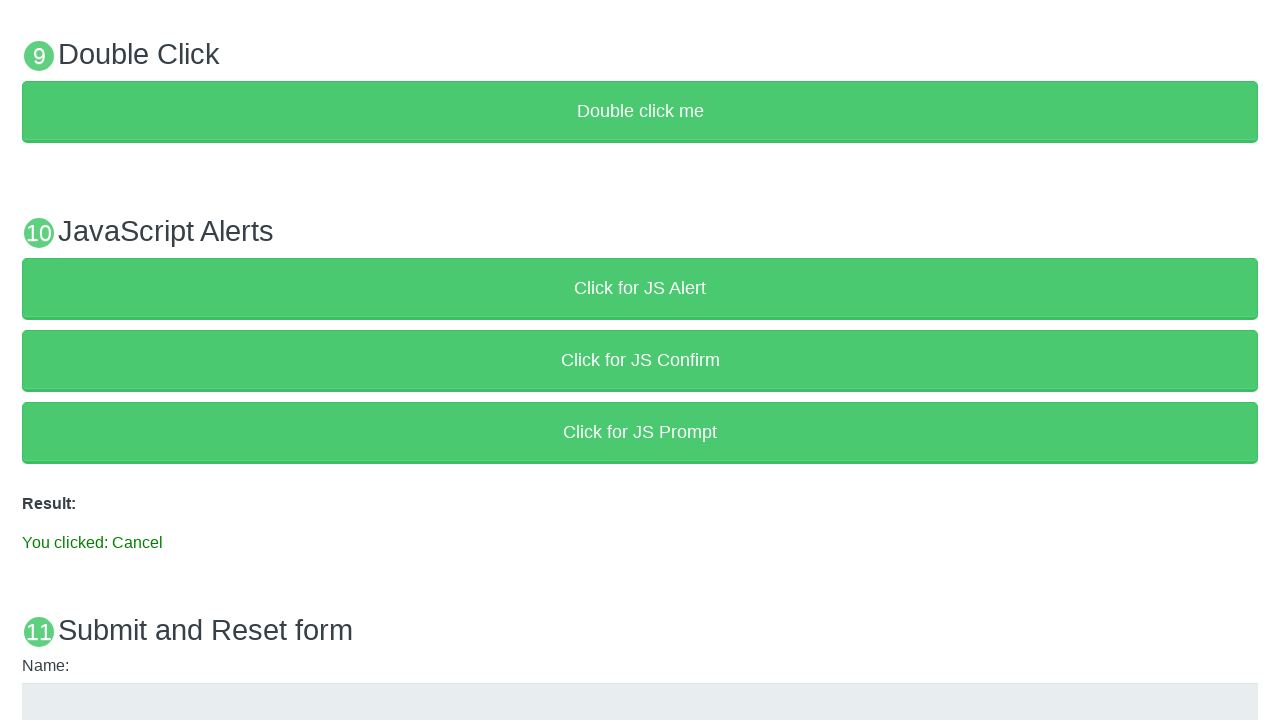

Result element loaded after dismissing alert
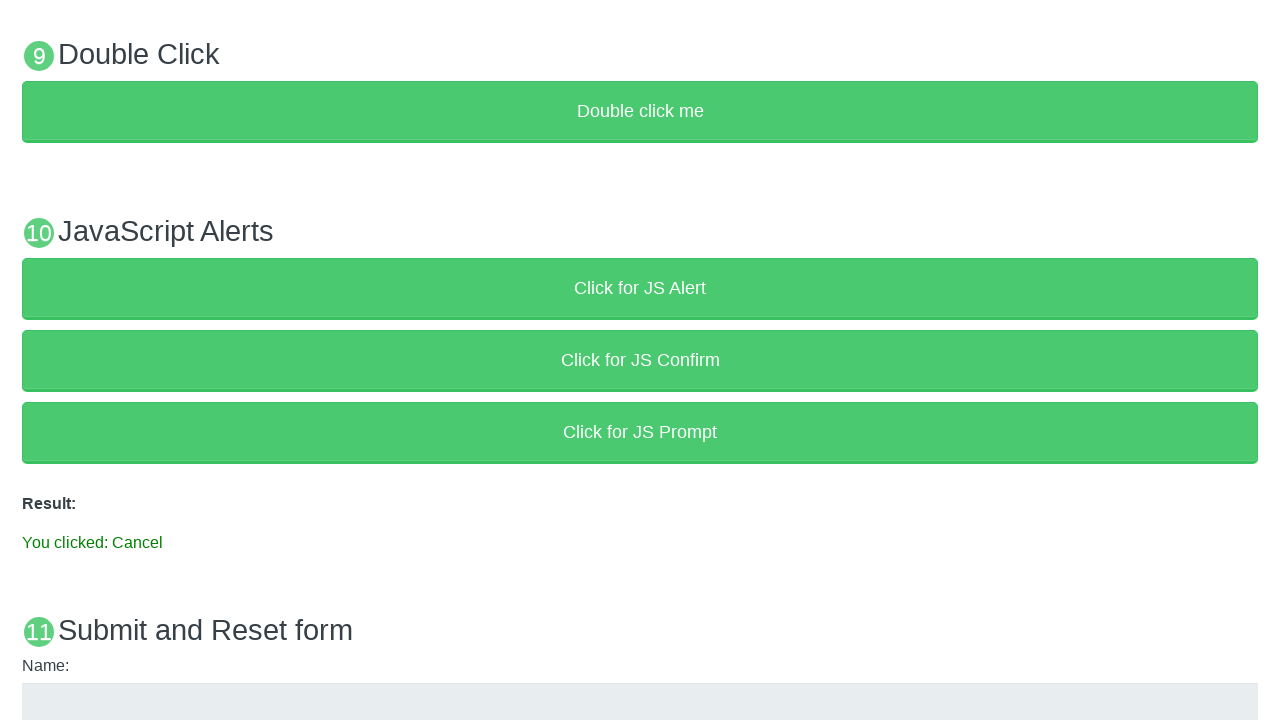

Retrieved result text from element
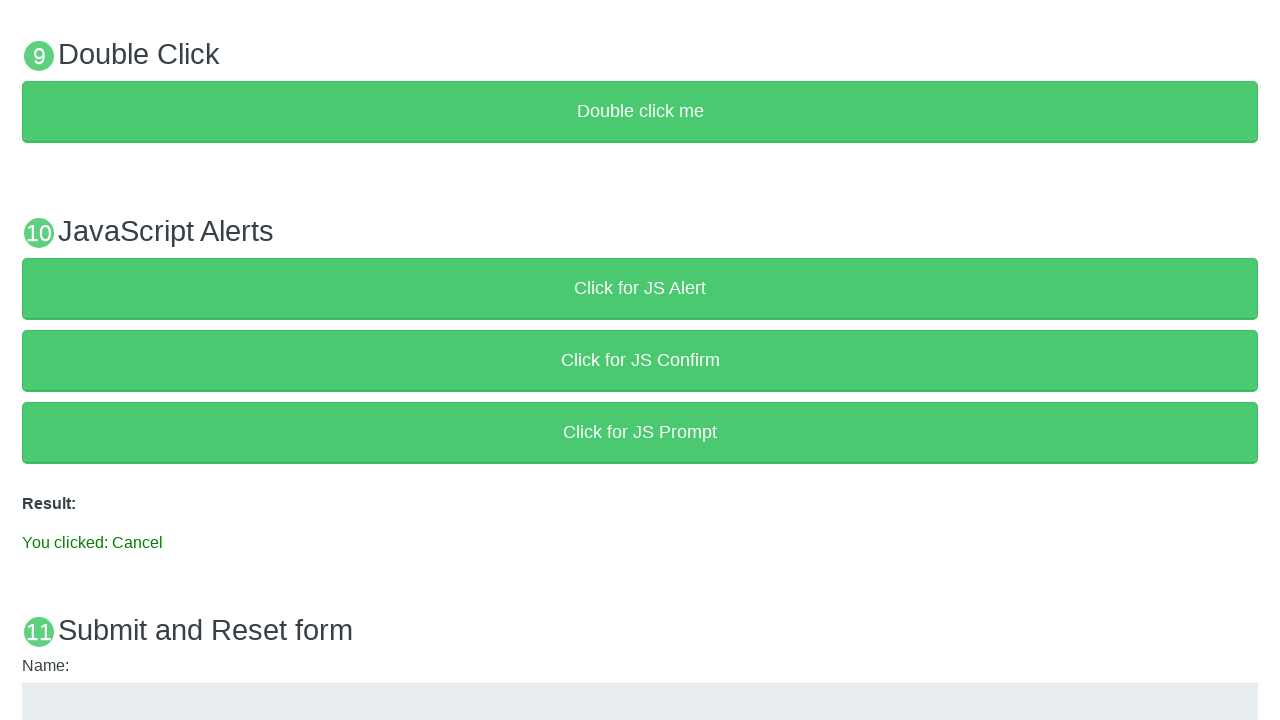

Verified result text matches 'You clicked: Cancel'
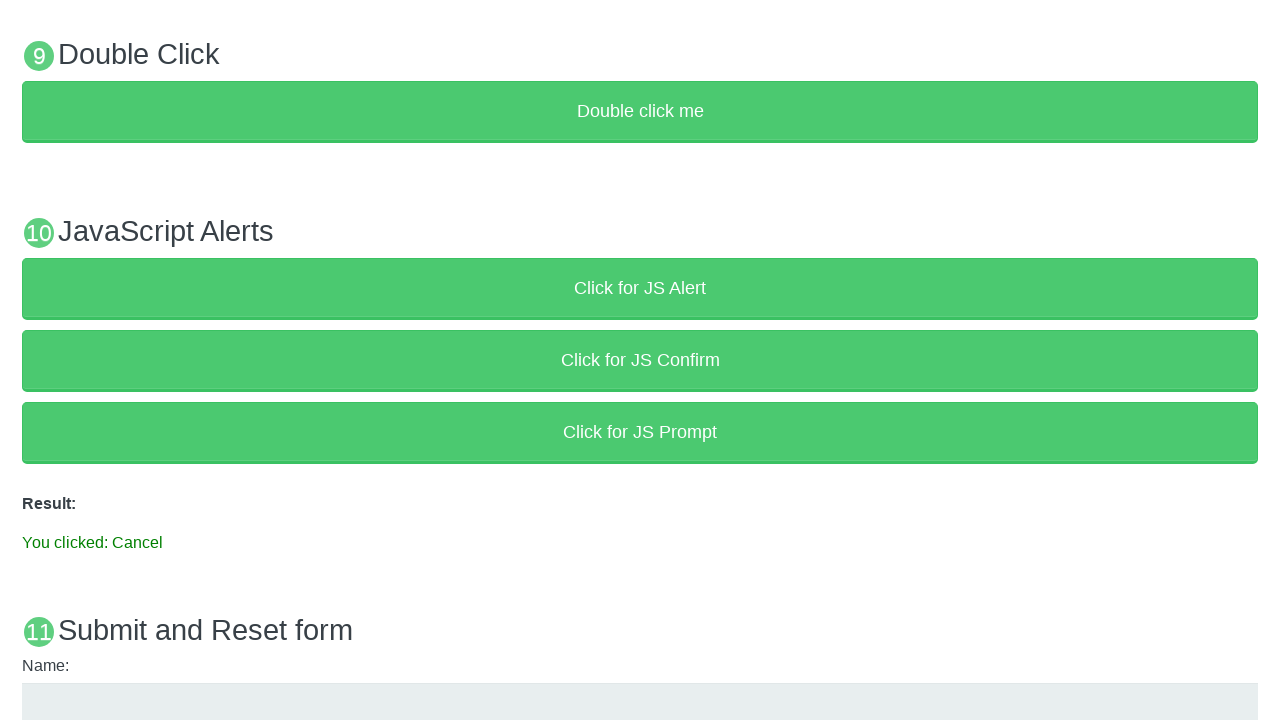

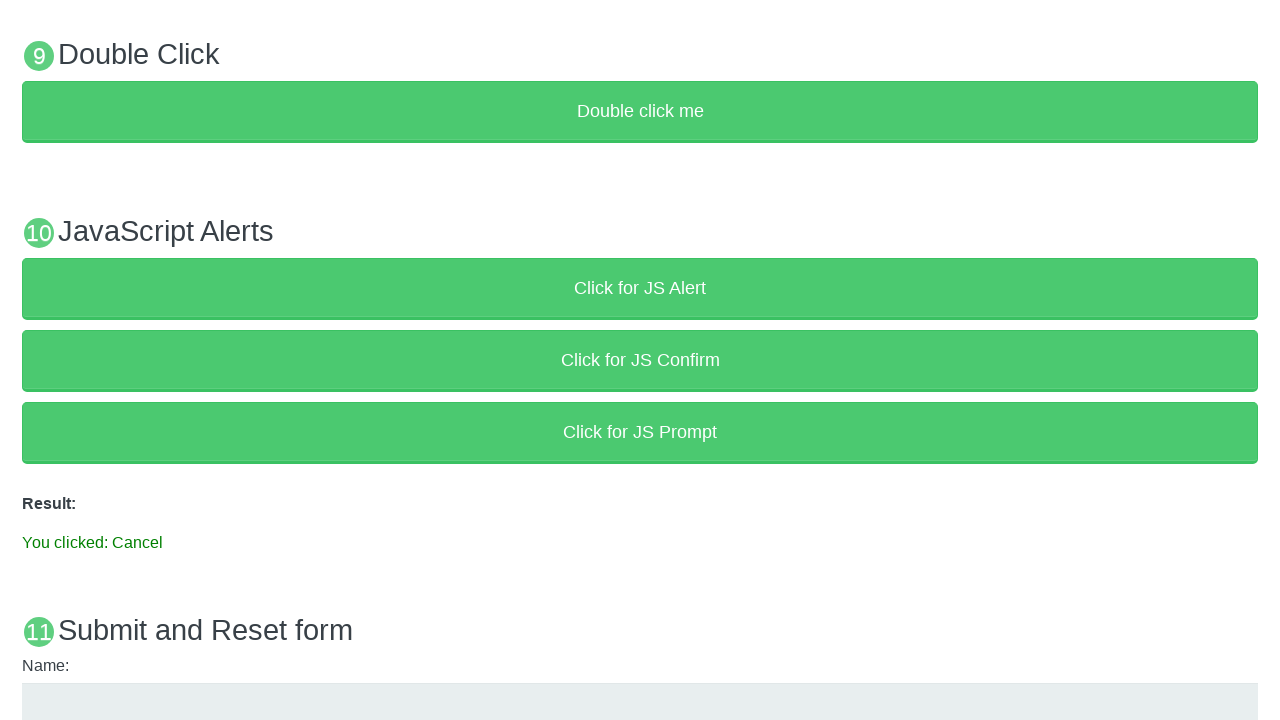